Tests the footer GitHub button opens GitHub profile in a new tab

Starting URL: https://mrjohn5on.github.io/

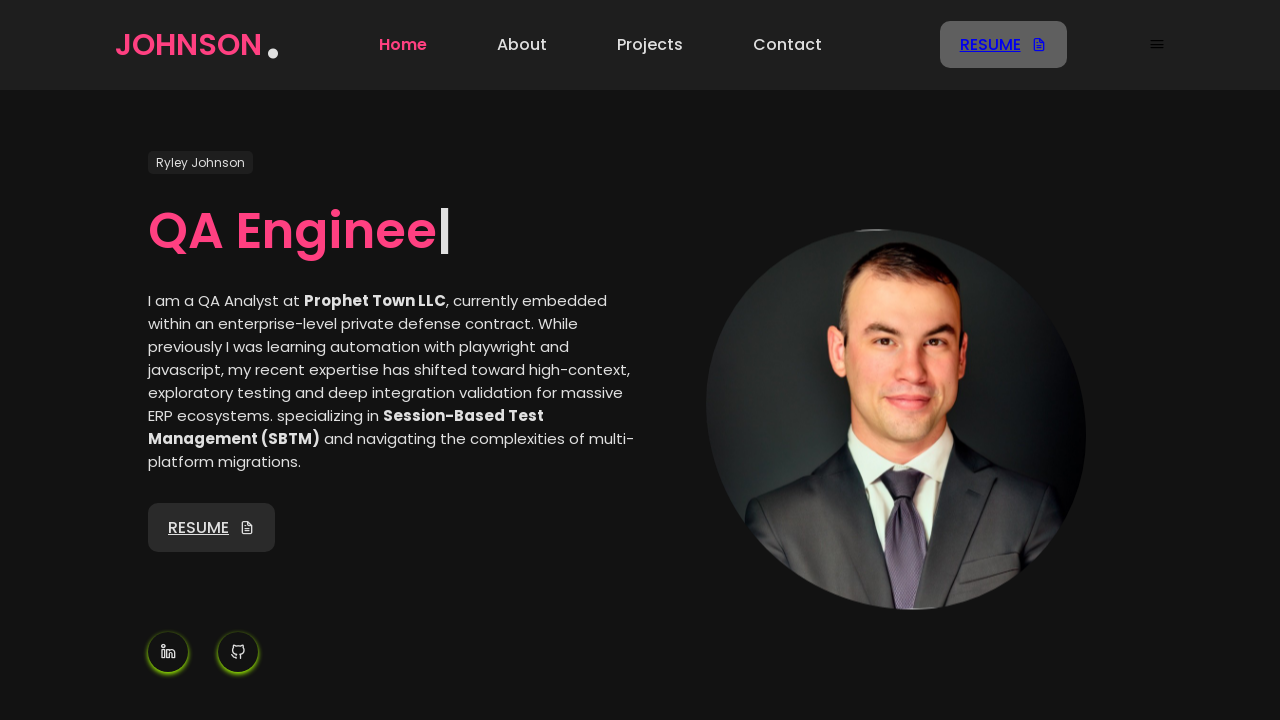

Clicked footer GitHub button at (675, 558) on footer a[href*="github"]
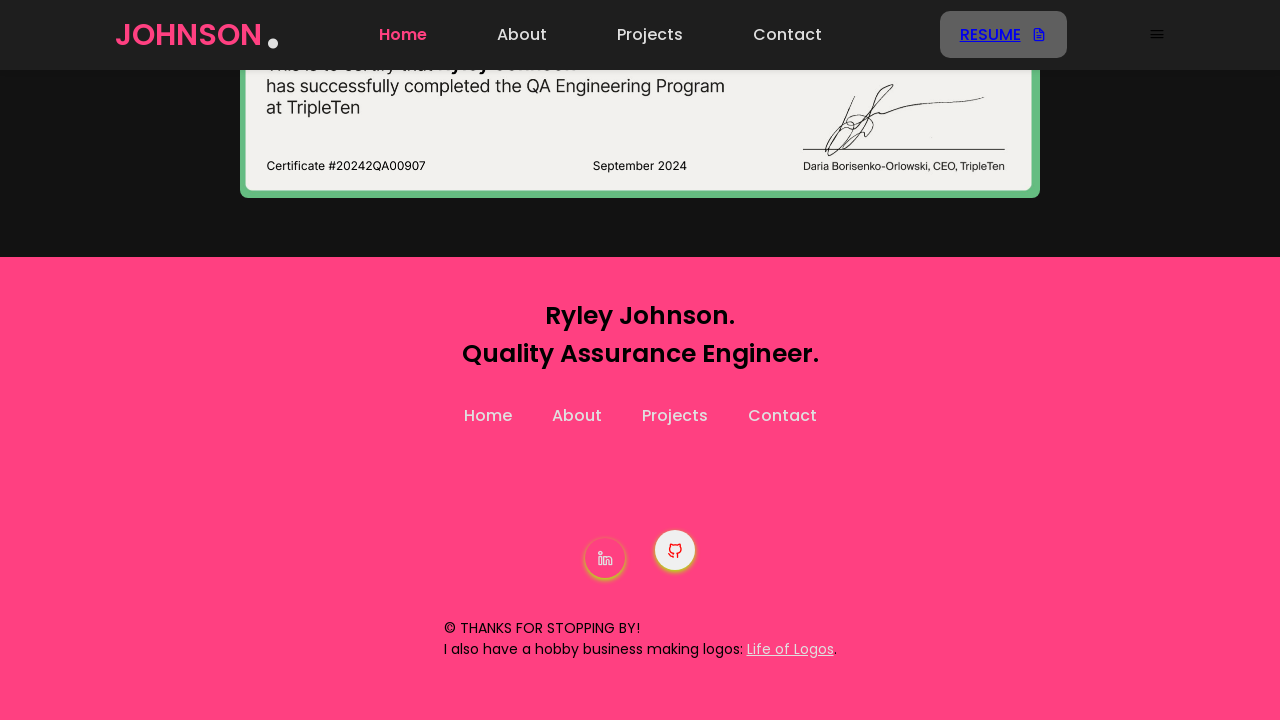

New page (GitHub profile) opened in new tab
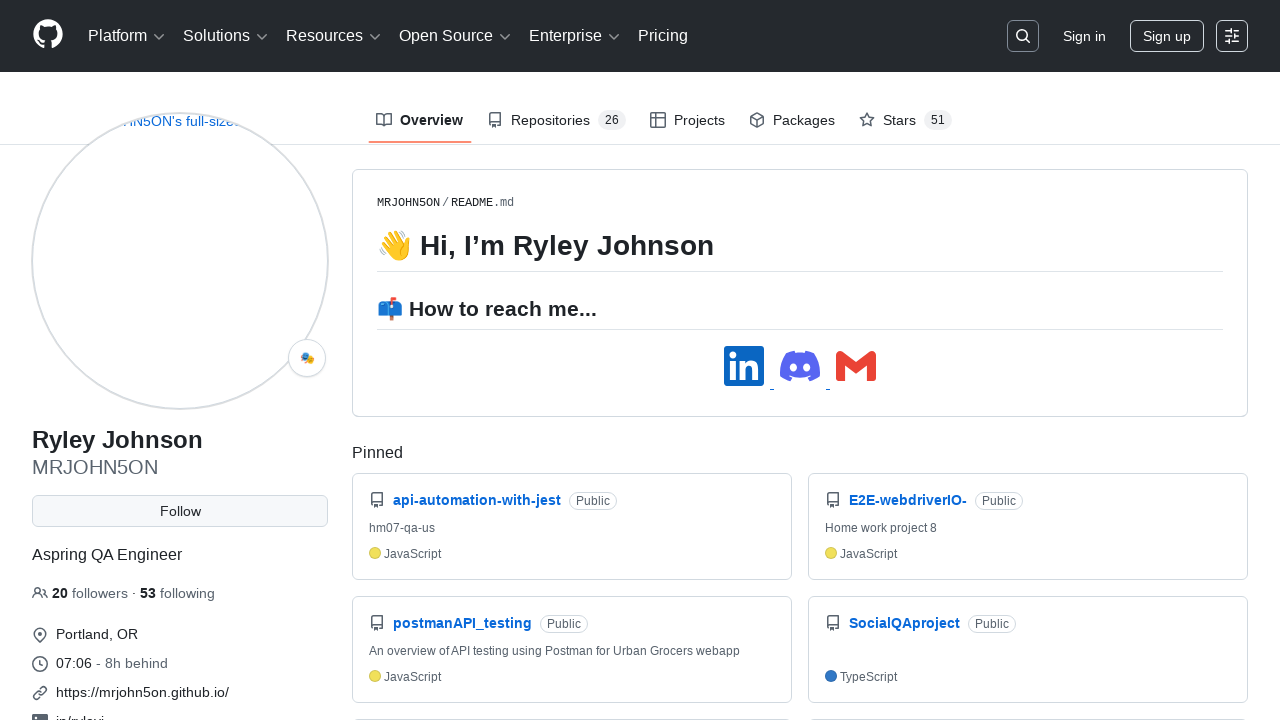

GitHub profile page fully loaded
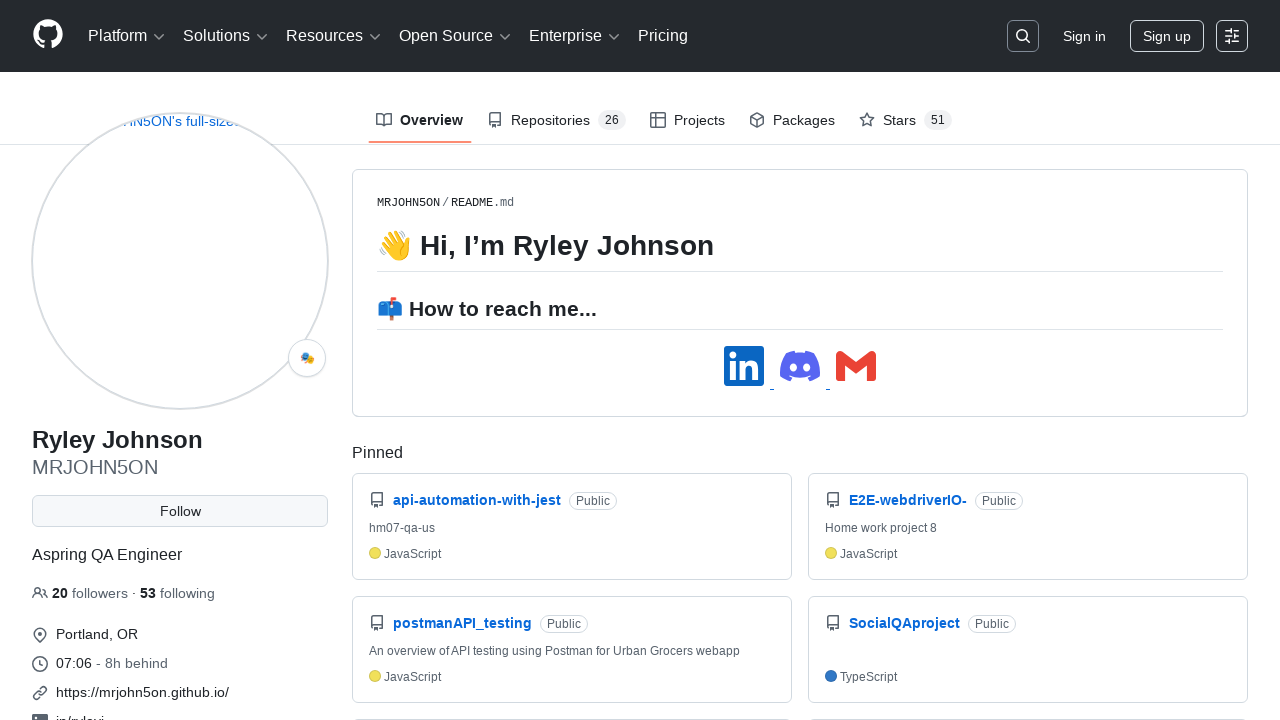

Verified GitHub URL is https://github.com/MRJOHN5ON
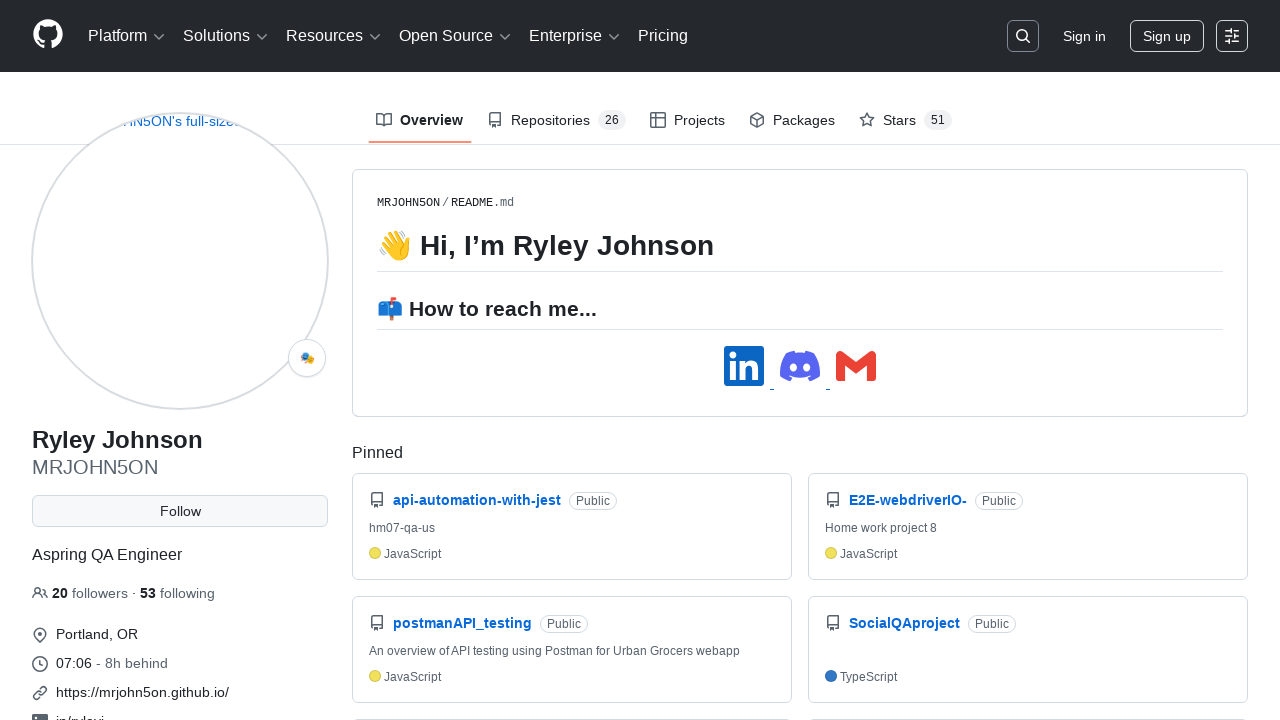

Closed GitHub profile tab
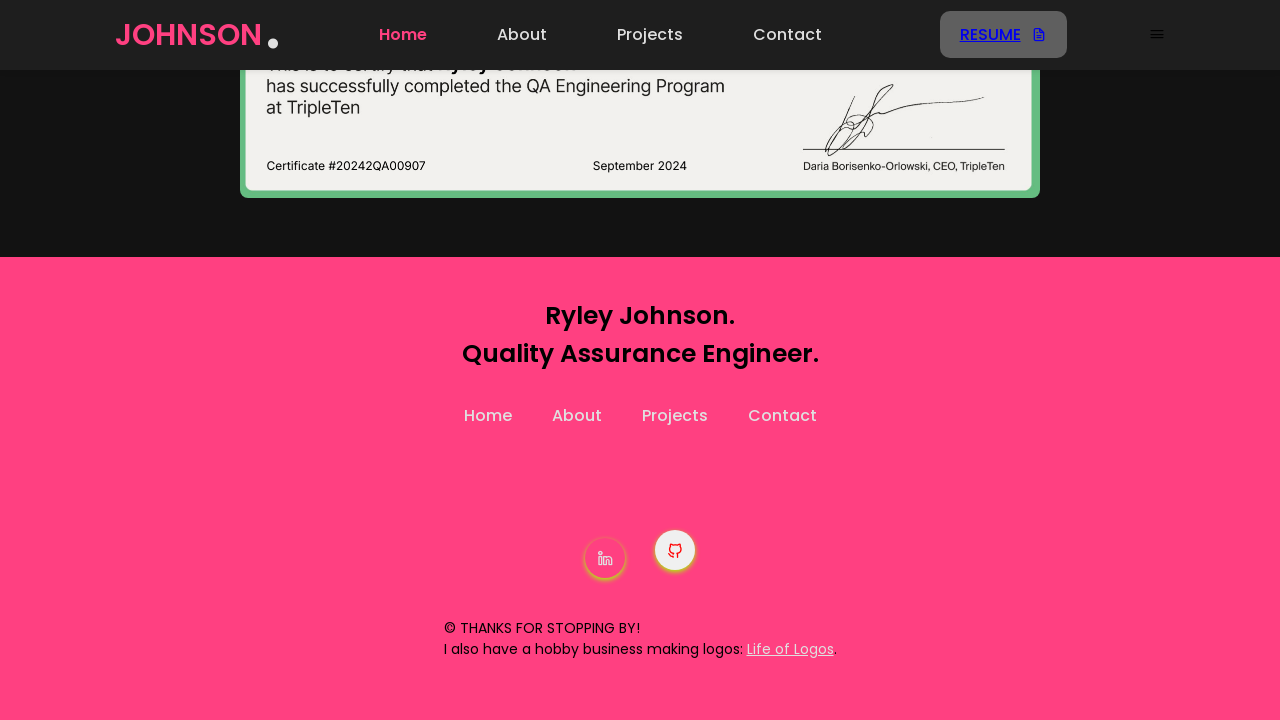

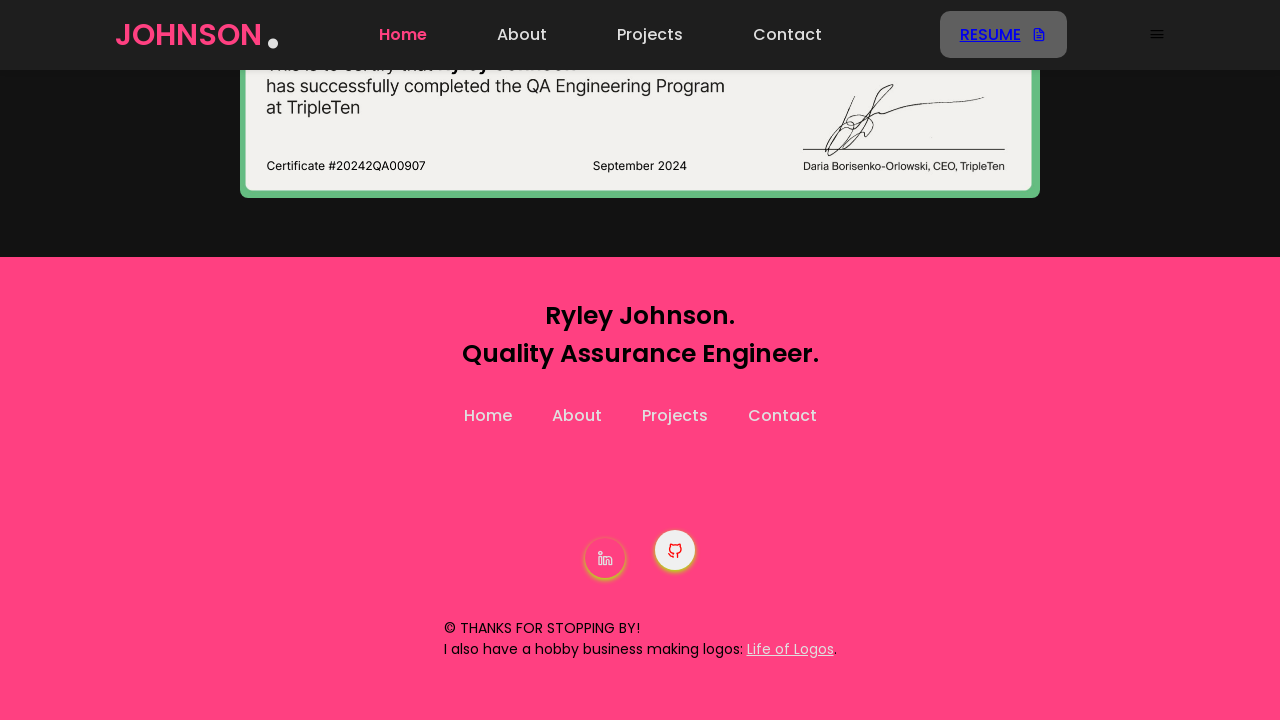